Navigates to JD.com (a Chinese e-commerce website) and waits for the page to load

Starting URL: https://www.jd.com/

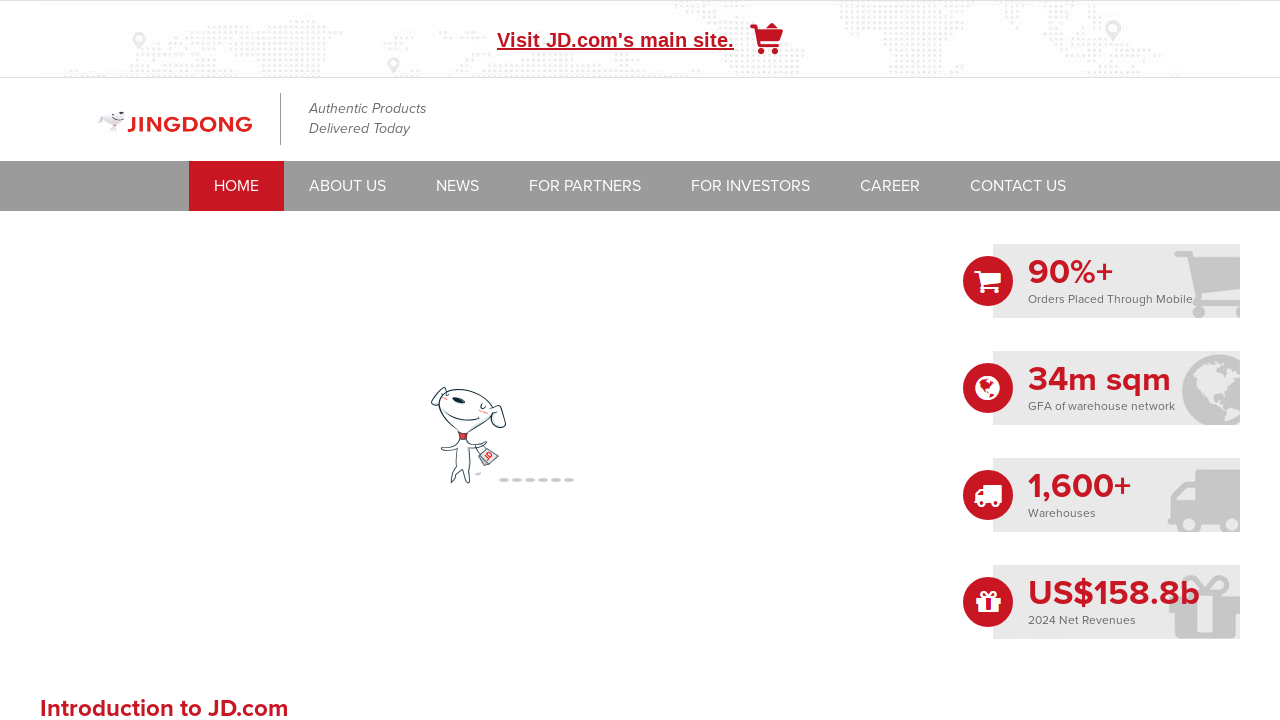

Waited for JD.com page to fully load (networkidle state)
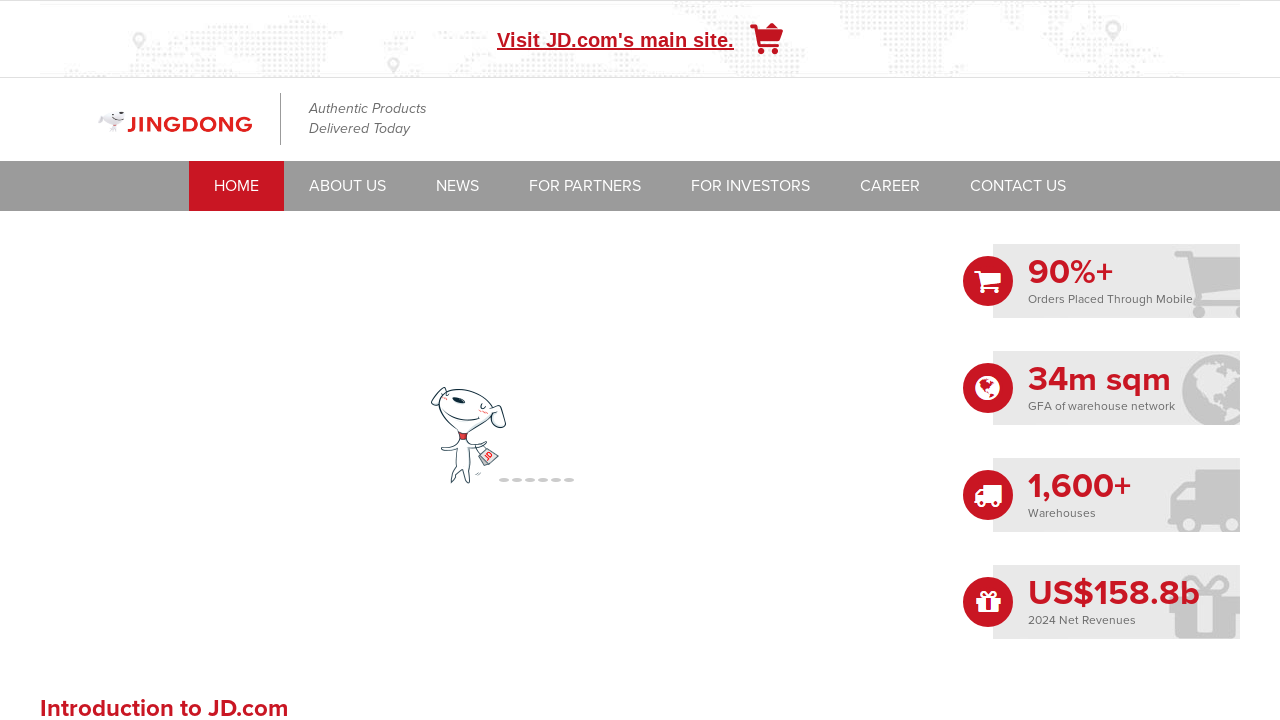

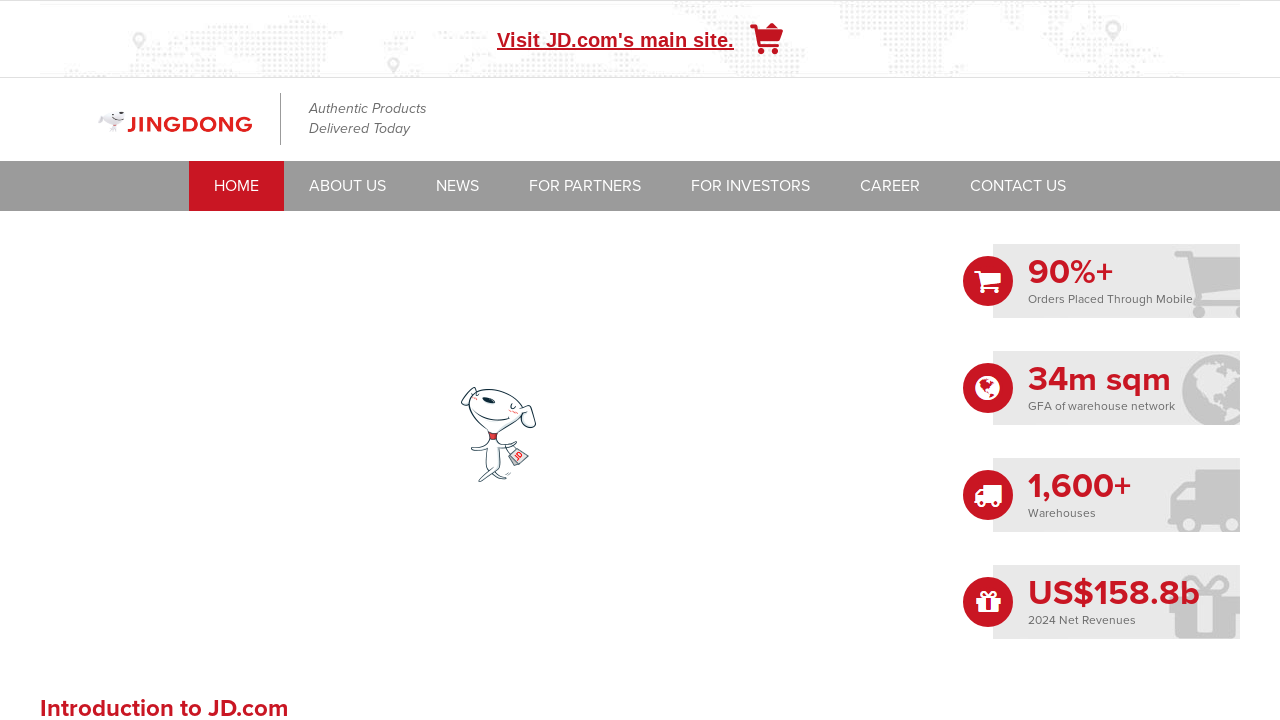